Tests the text input field by entering text and verifying the input value is correctly captured

Starting URL: https://www.selenium.dev/selenium/web/web-form.html

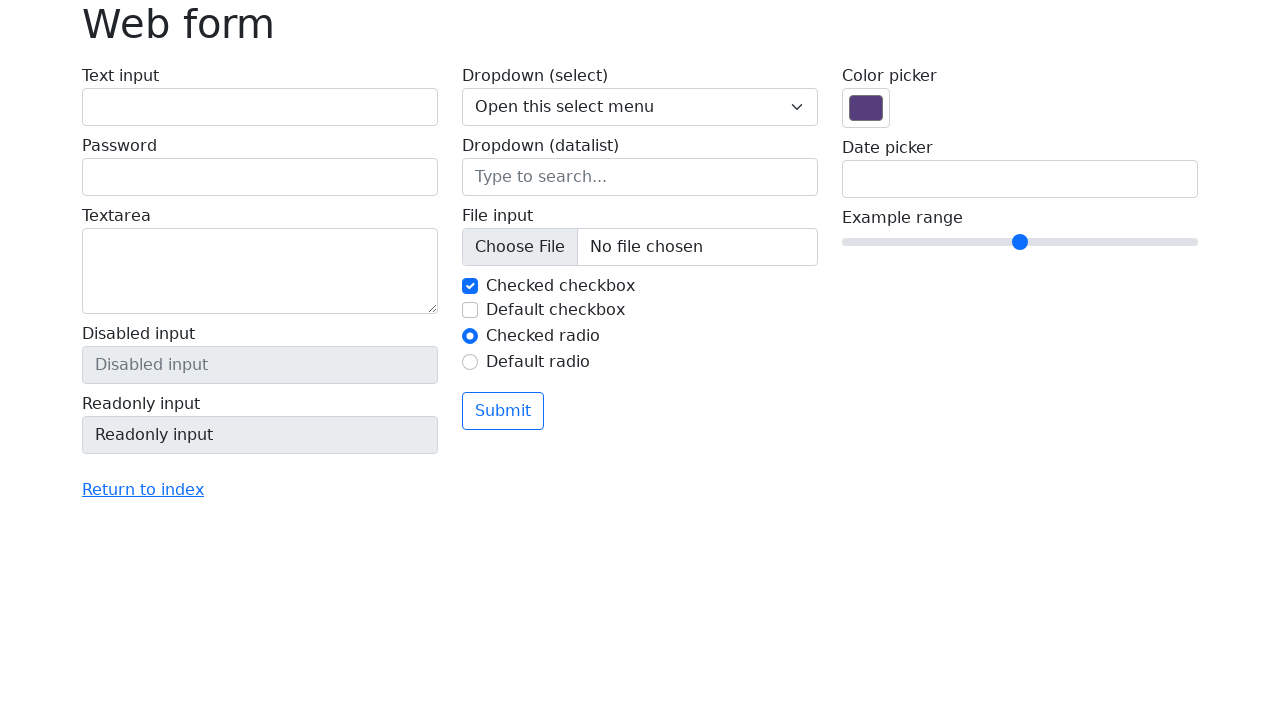

Filled text input field with 'Artur Sabanadze' on #my-text-id
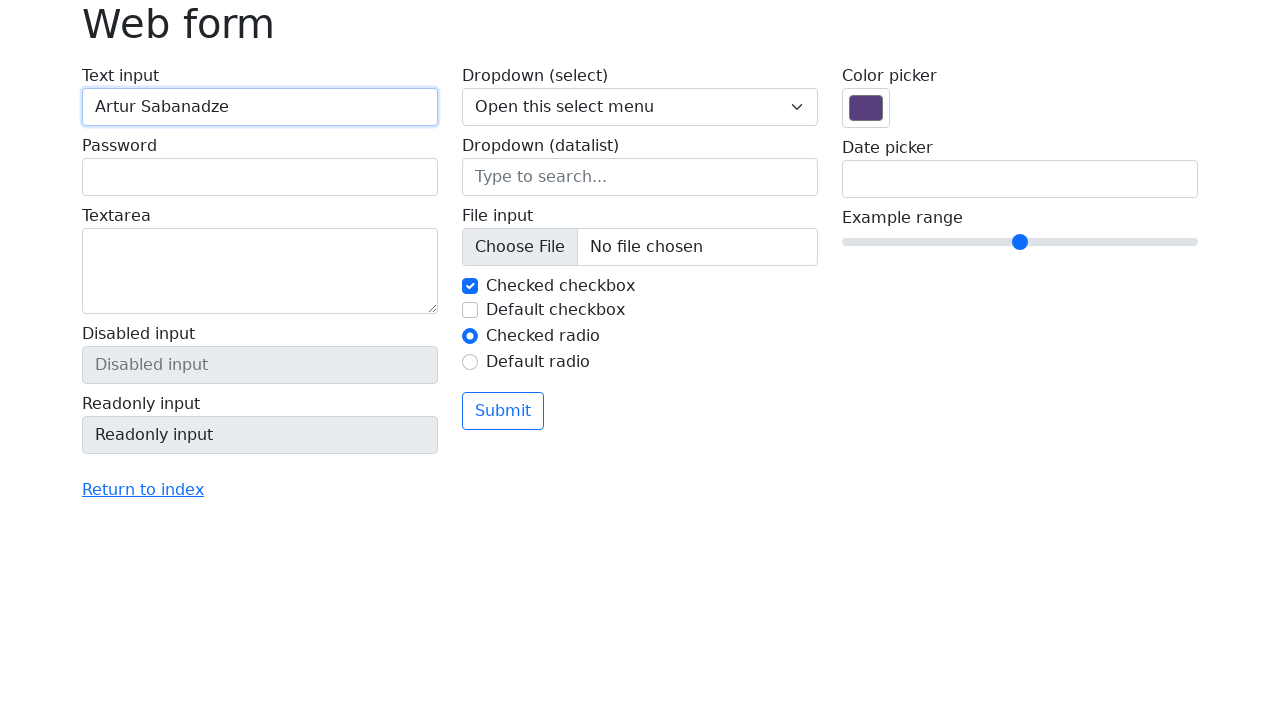

Retrieved entered text value from input field
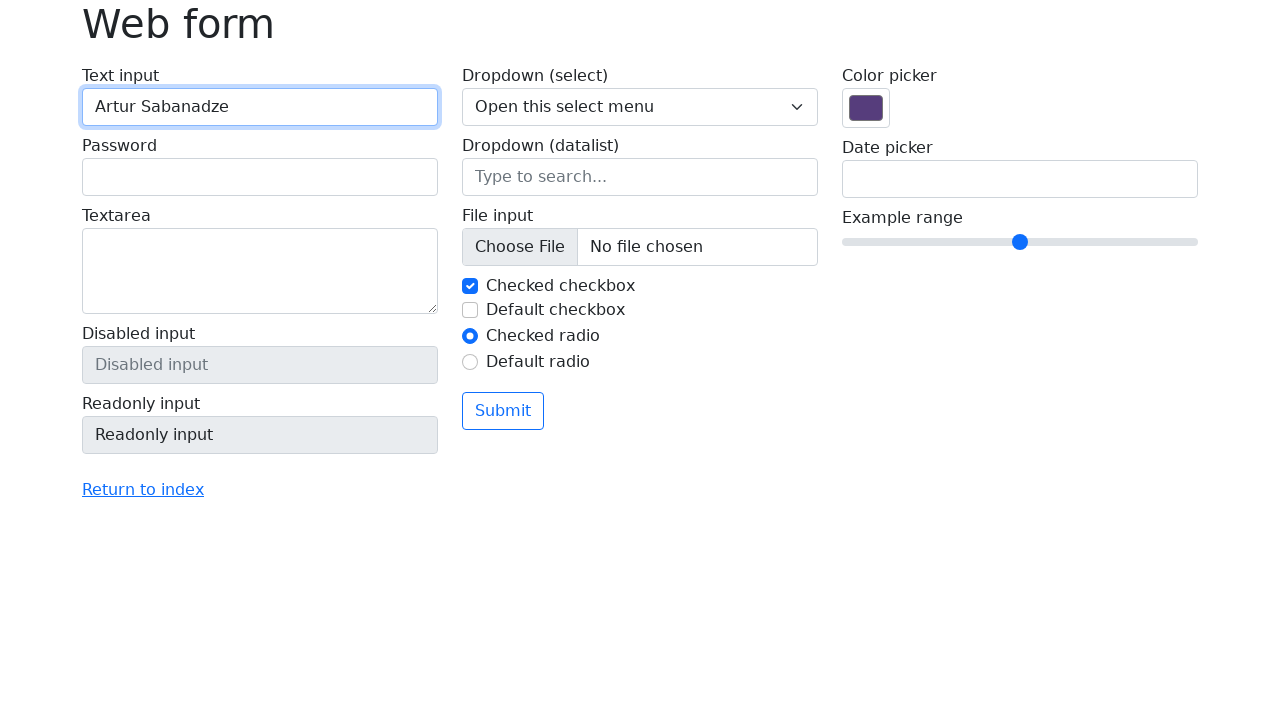

Verified that entered text matches expected value 'Artur Sabanadze'
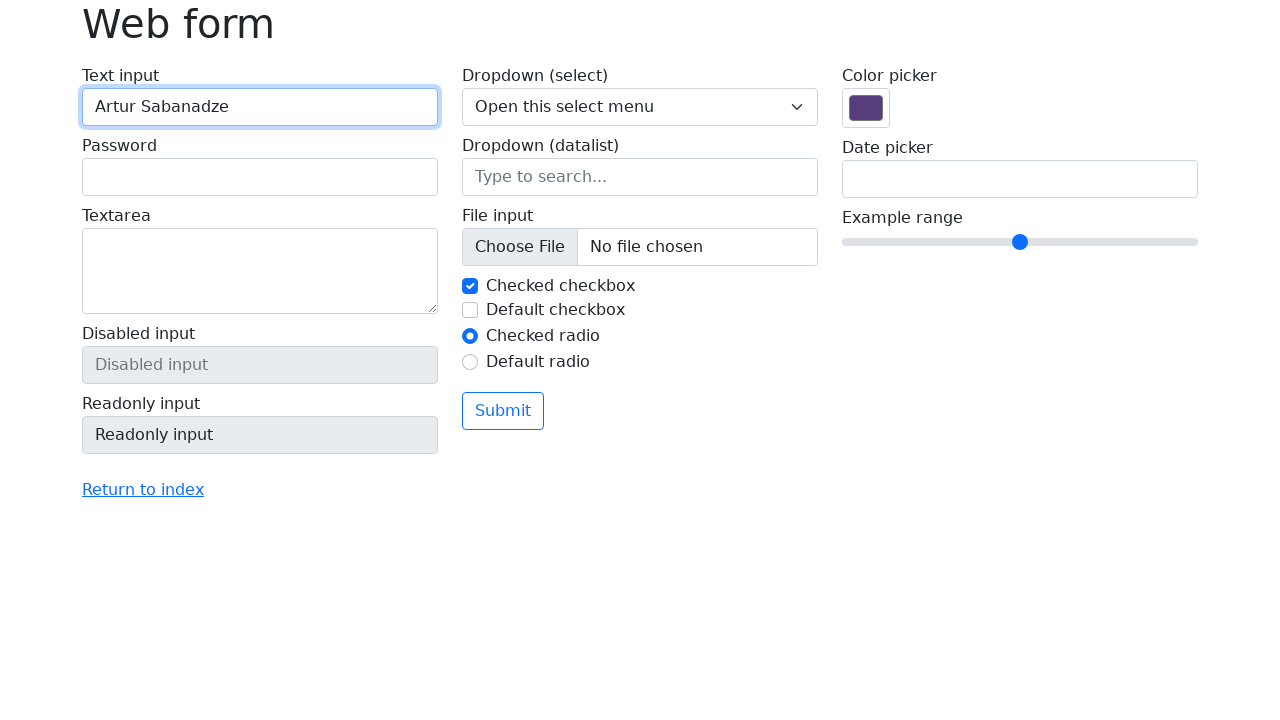

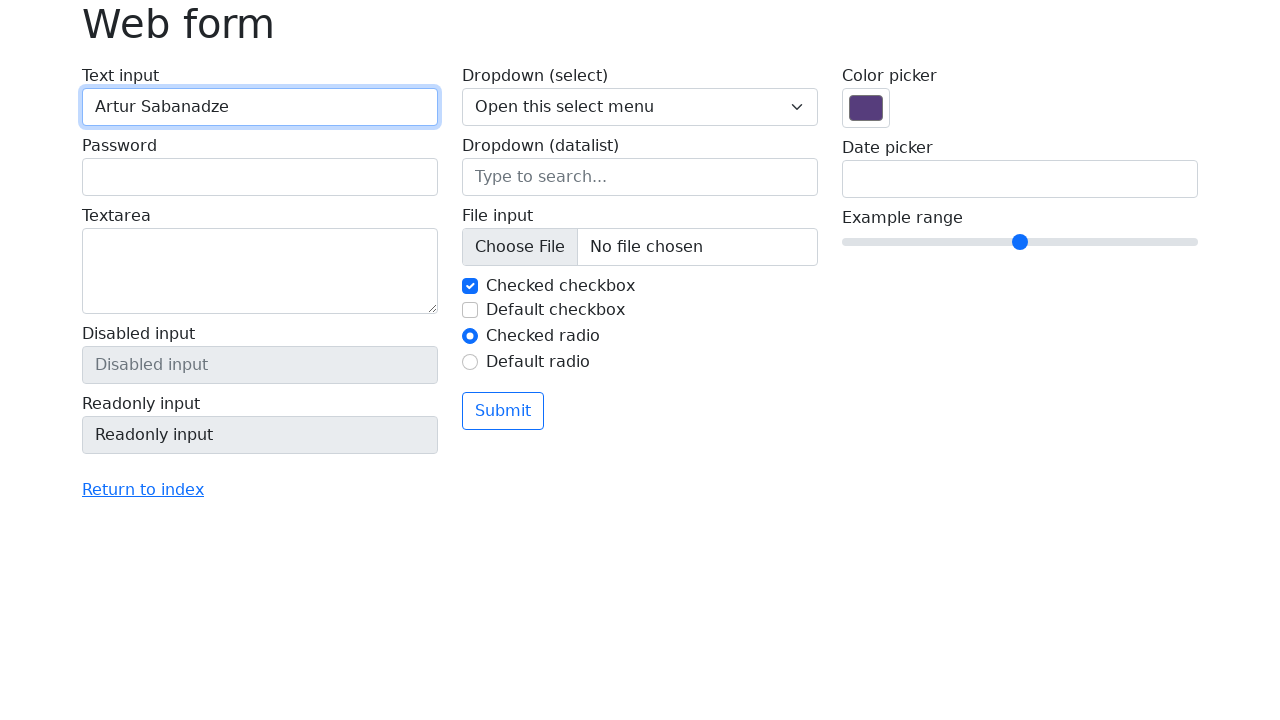